Tests that the Portfolio Simulator calculates cash flow correctly with various custom rent and expense values across multiple test cases.

Starting URL: https://frameworkrealestatesolutions.com/portfolio-simulator-v3.html

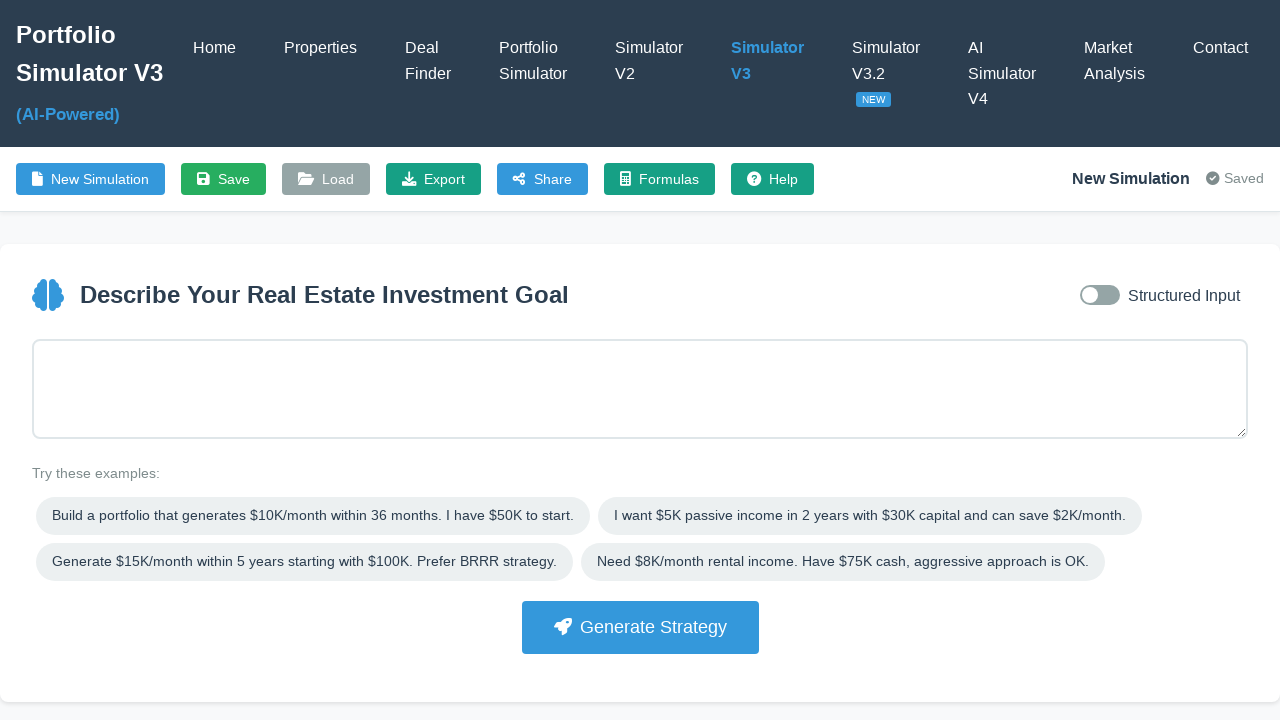

Portfolio Simulator V3 page loaded
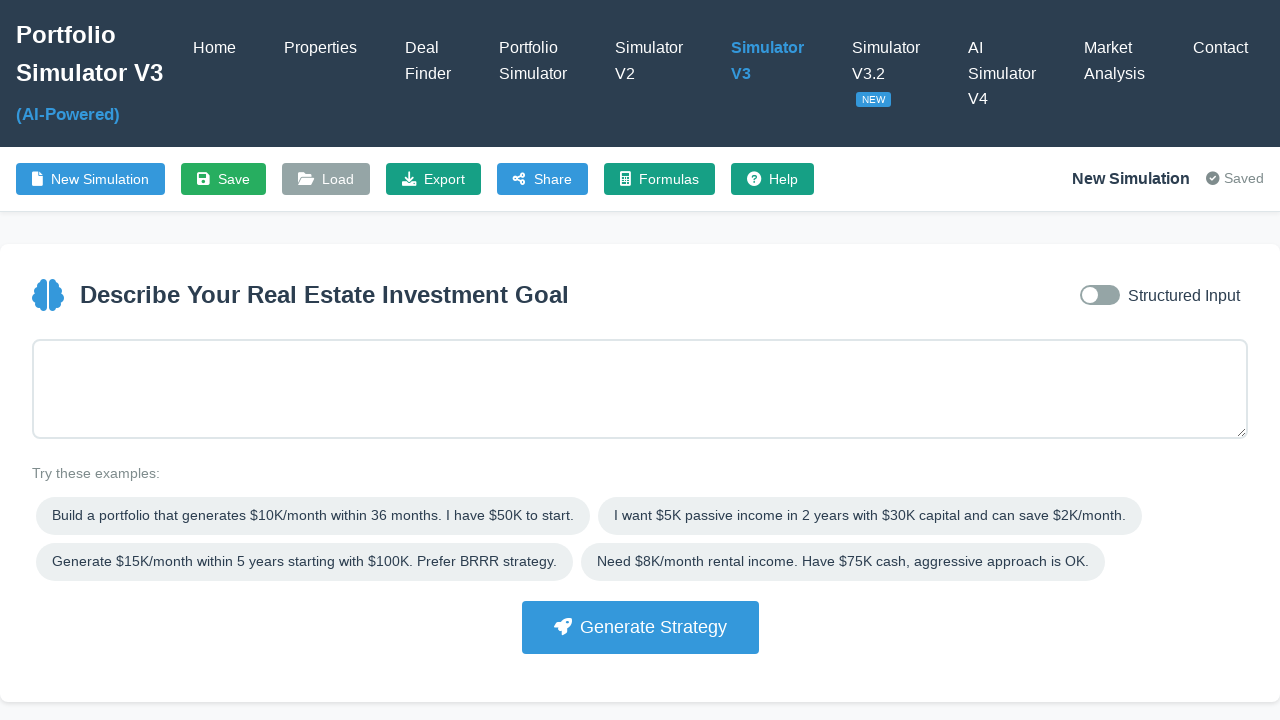

Filled goal input with test case 1: rent $1500, expenses $300 on #goalInput
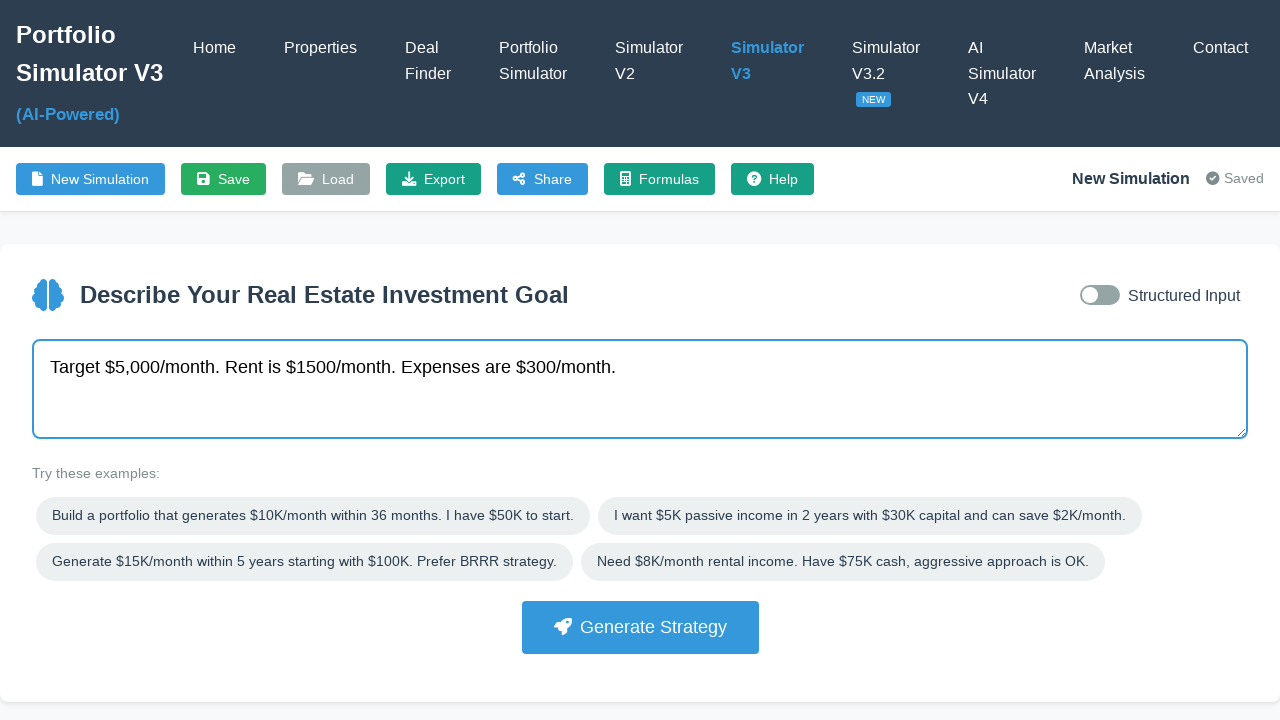

Clicked Generate Strategy button for test case 1 at (640, 627) on button:has-text("Generate Strategy")
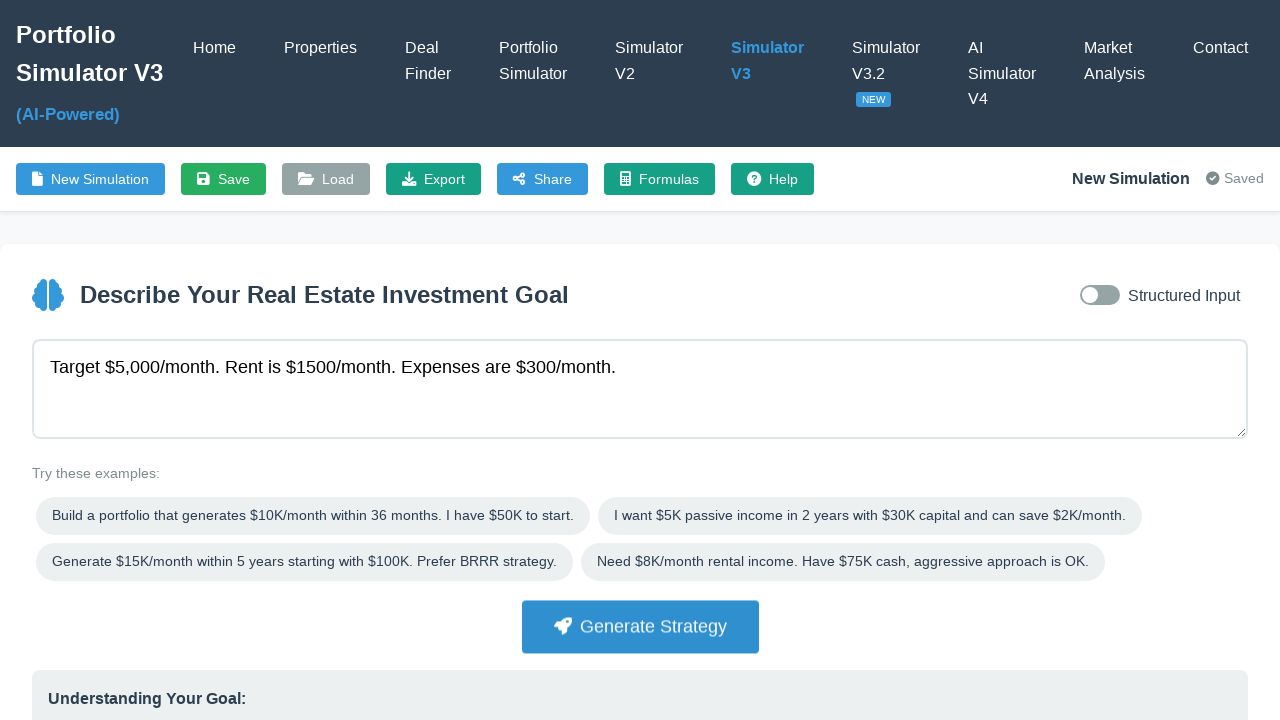

Parsed goal summary loaded for test case 1
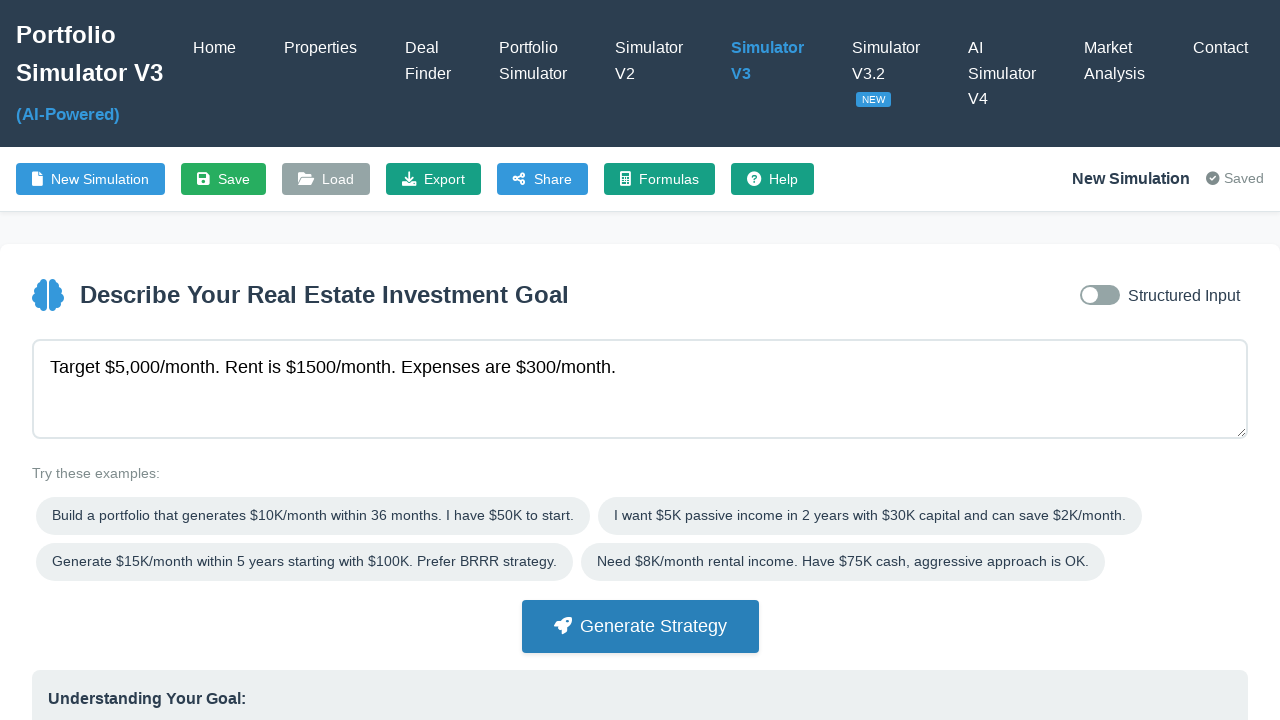

Waited 1 second for rendering
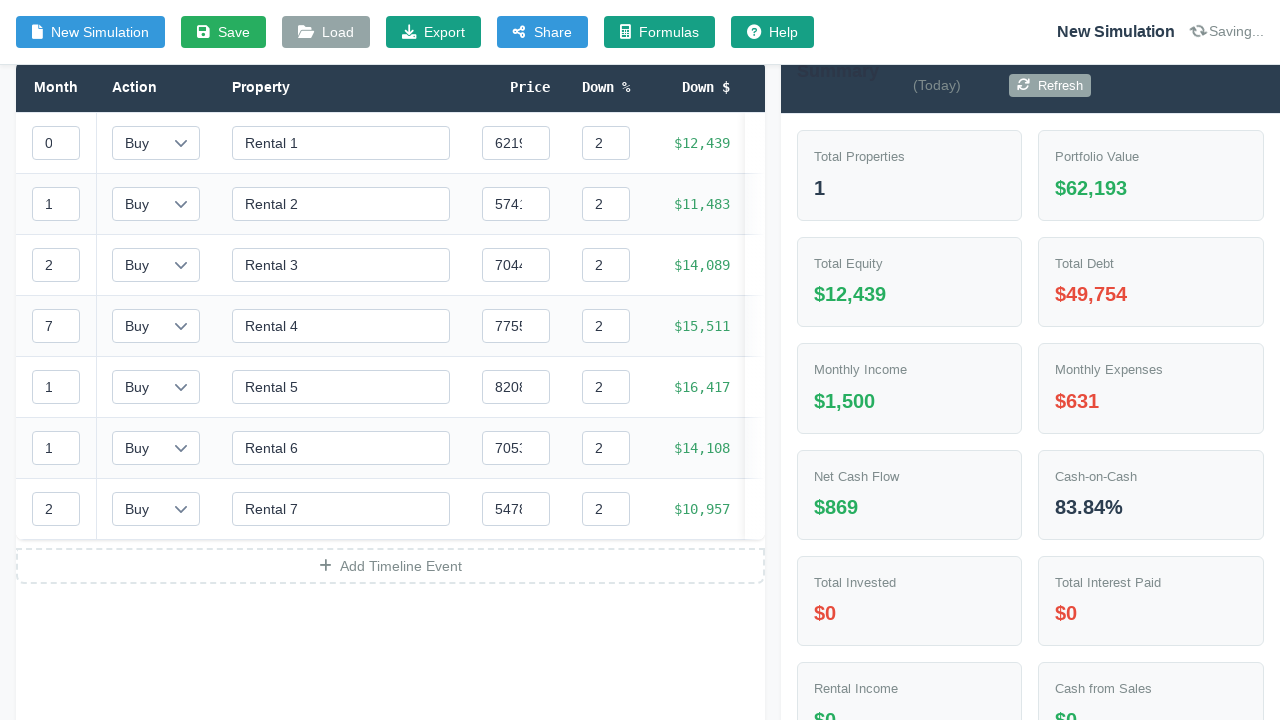

Verified test case 1: cash flow is $1,200/month
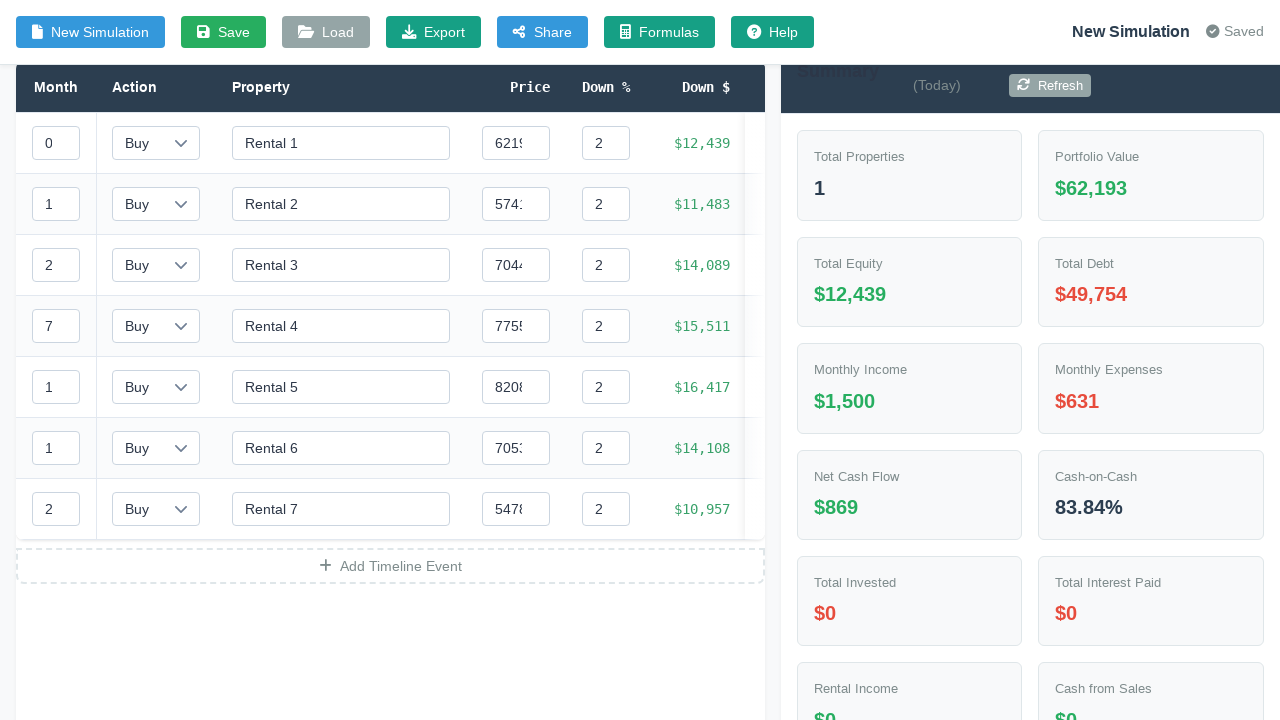

Reloaded page for test case 2
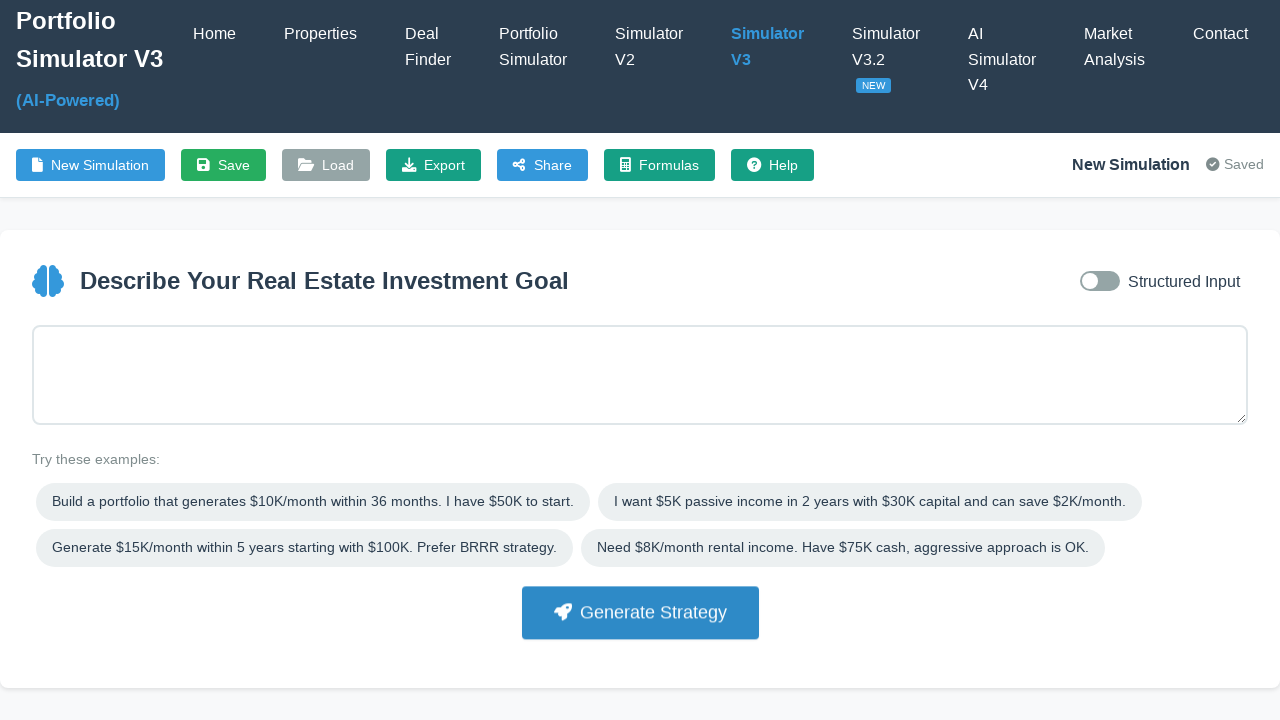

Page reached networkidle state
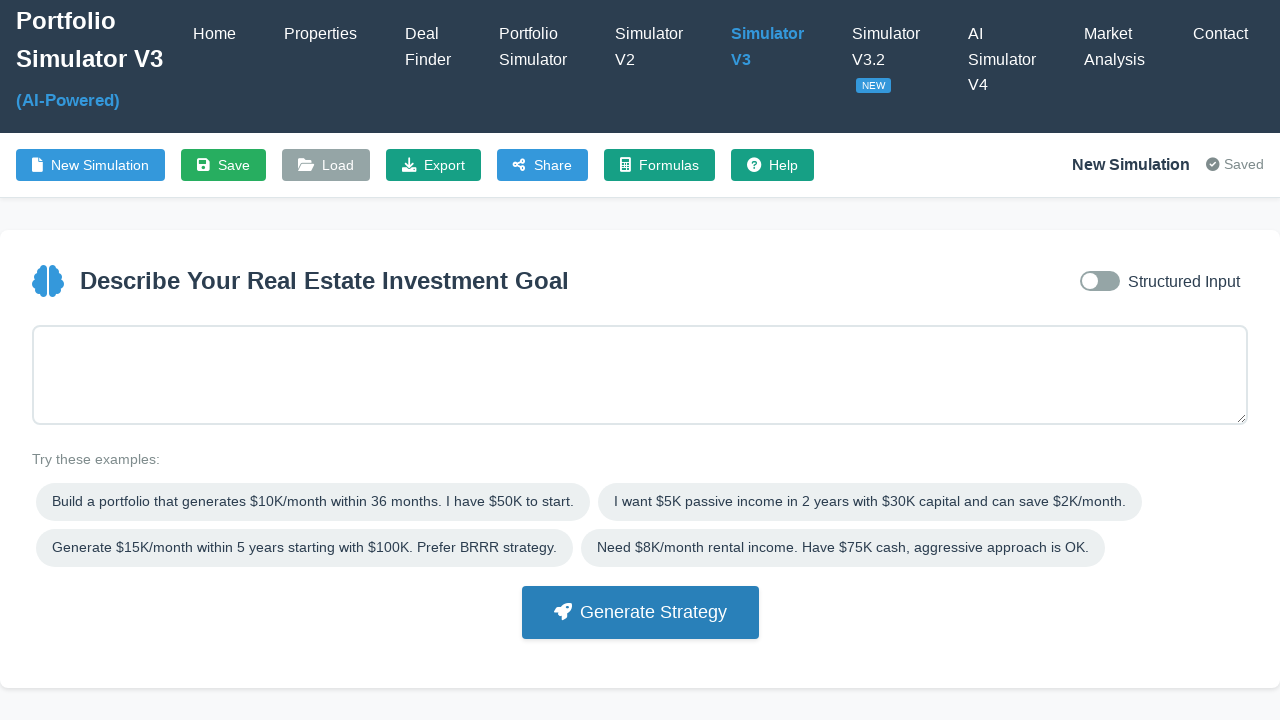

Portfolio Simulator V3 page header visible after reload
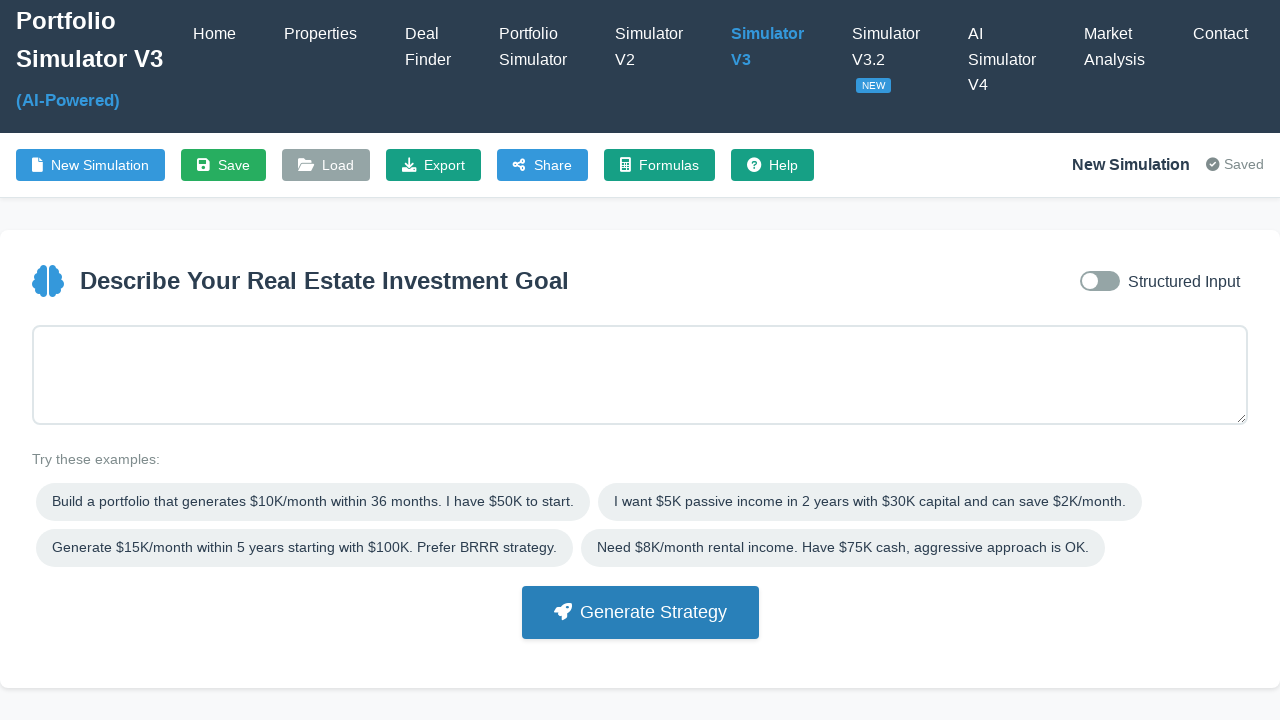

Filled goal input with test case 2: rent $1000, expenses $600 on #goalInput
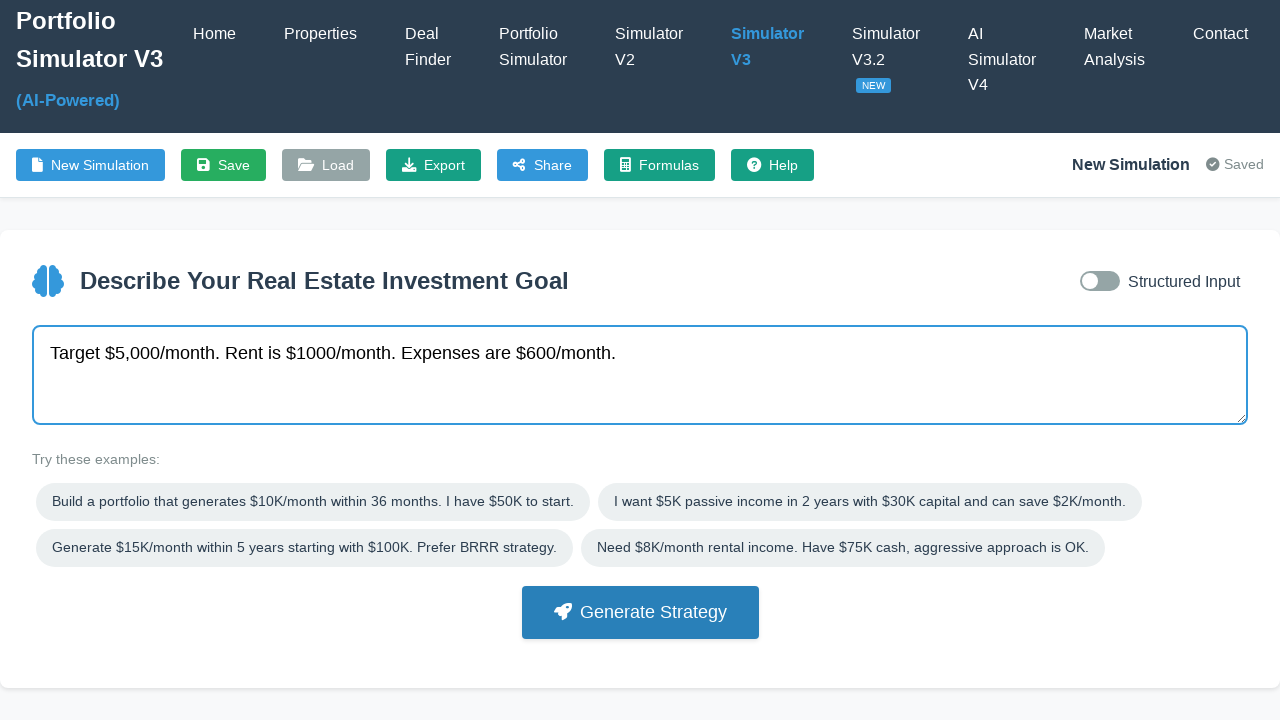

Clicked Generate Strategy button for test case 2 at (640, 612) on button:has-text("Generate Strategy")
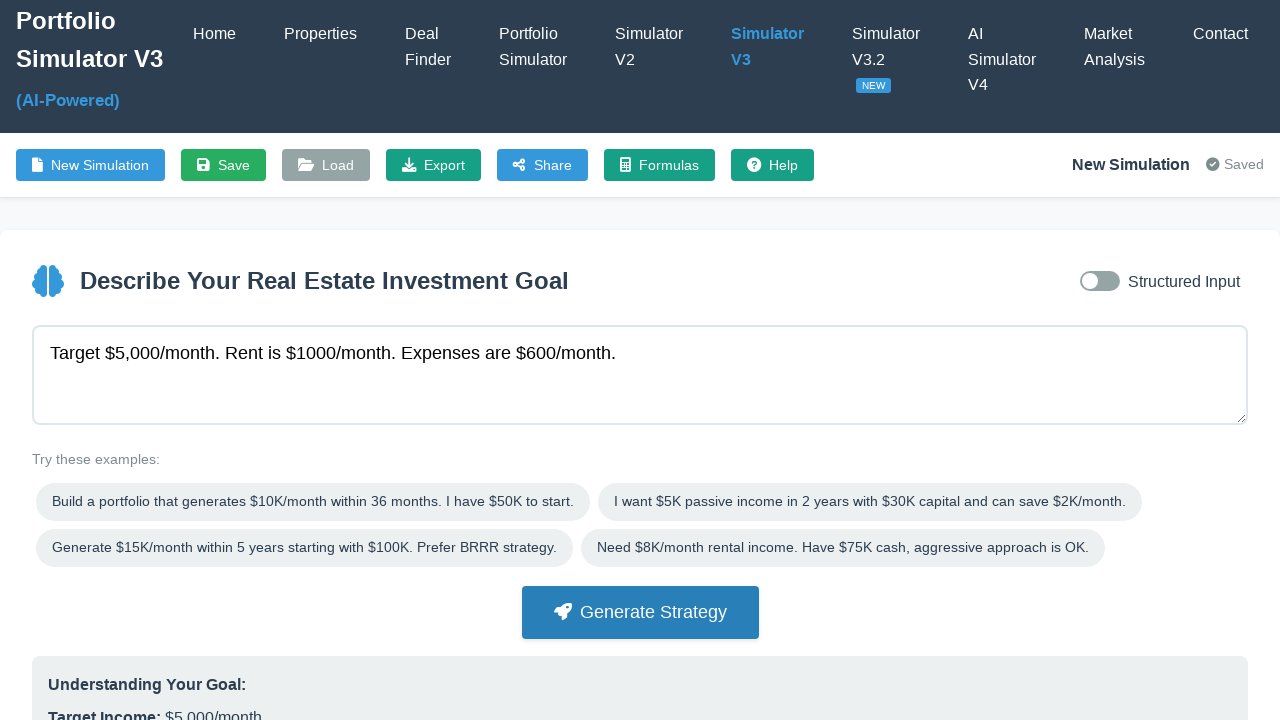

Parsed goal summary loaded for test case 2
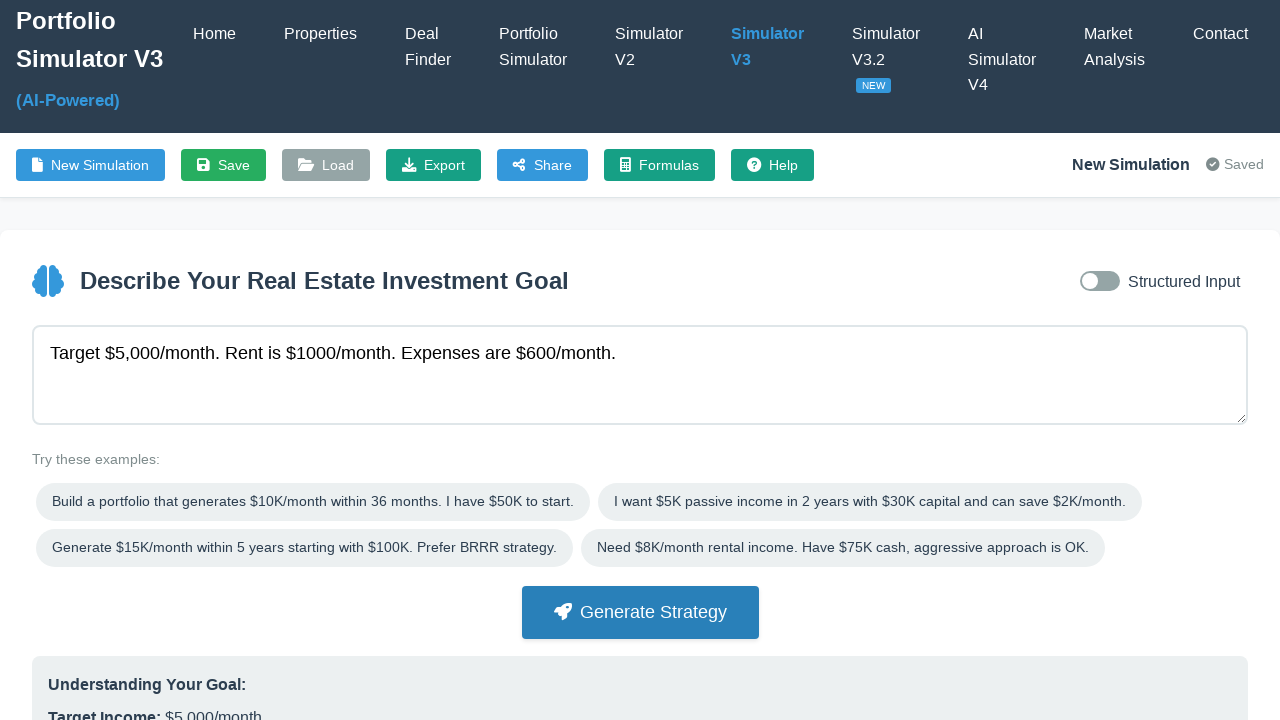

Waited 1 second for rendering
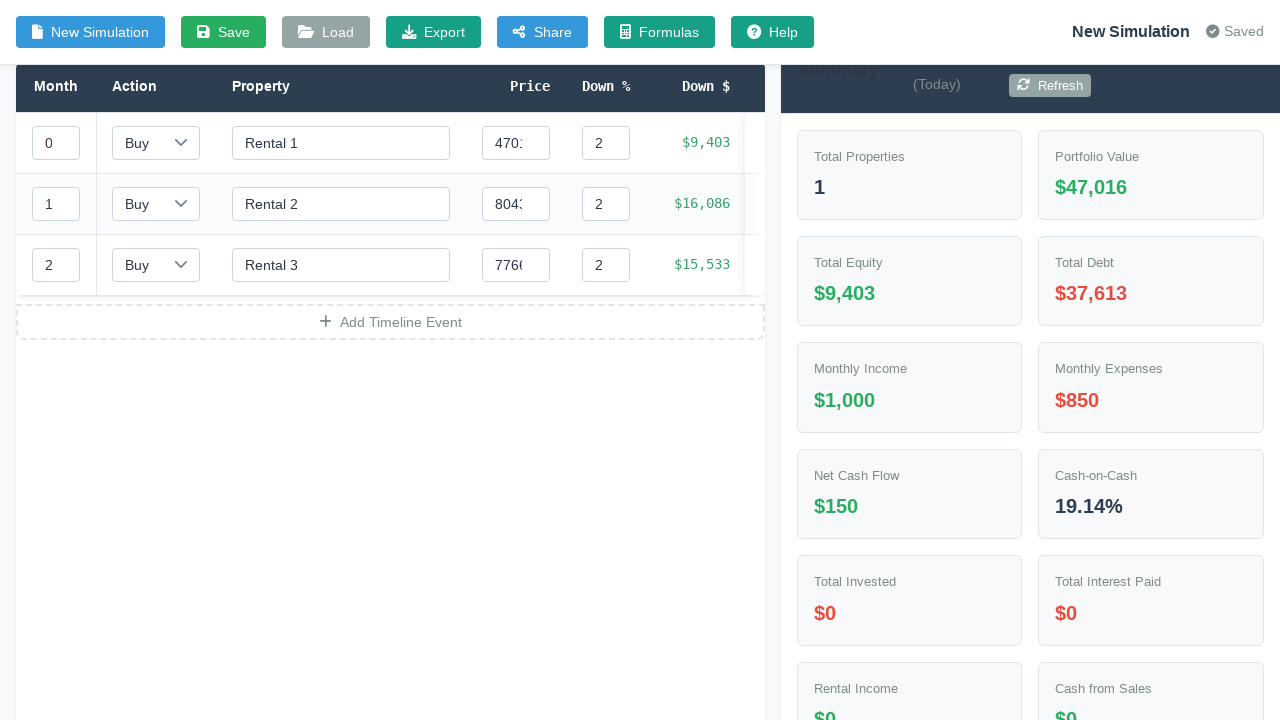

Verified test case 2: cash flow is $400/month
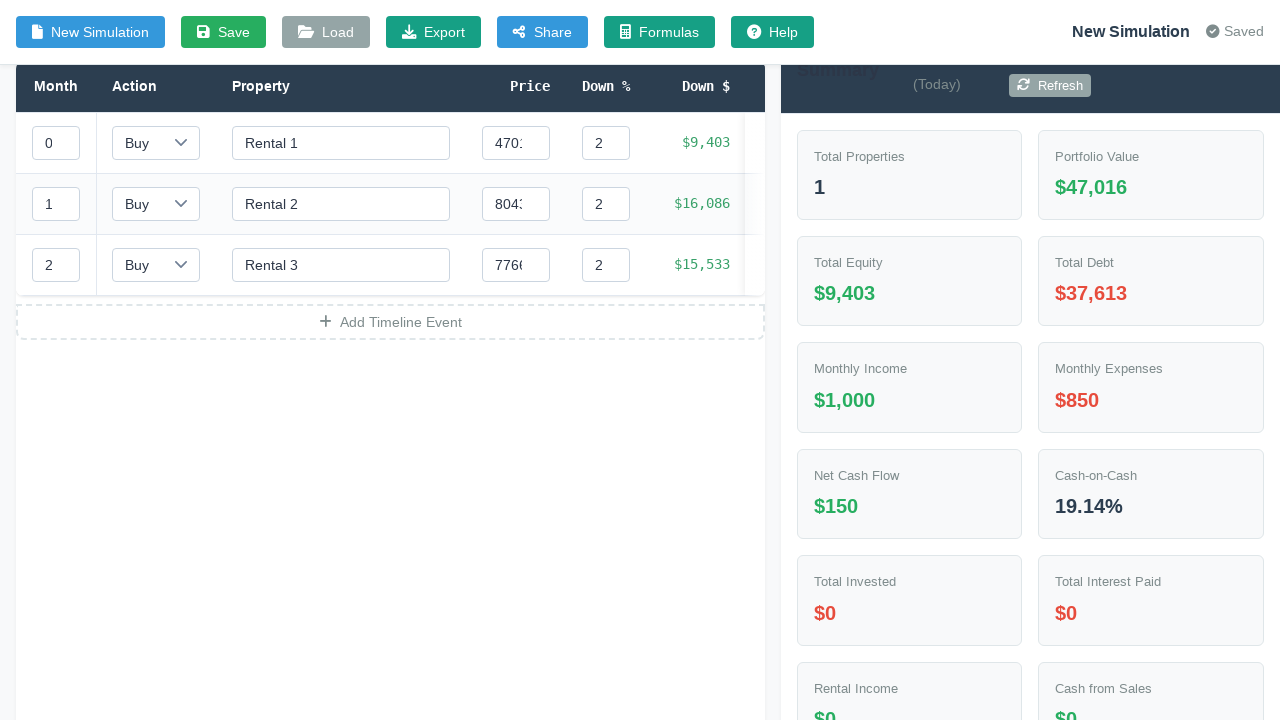

Reloaded page for test case 3
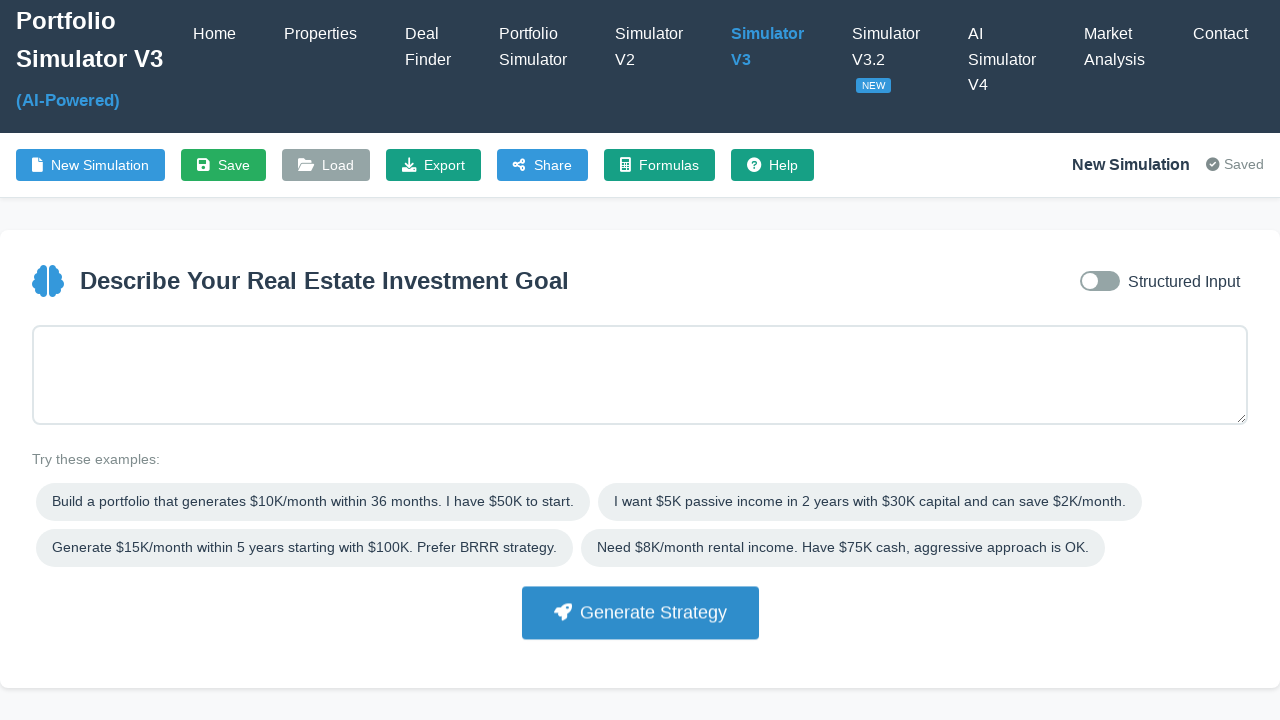

Page reached networkidle state
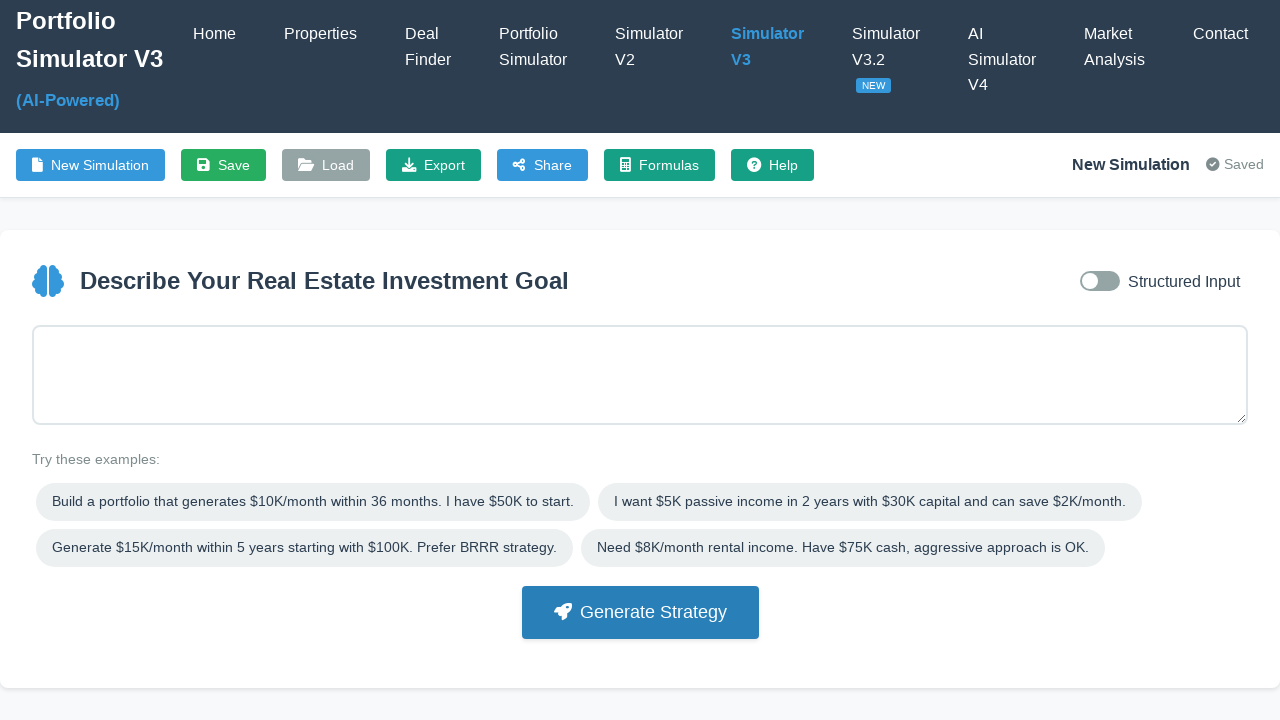

Portfolio Simulator V3 page header visible after reload
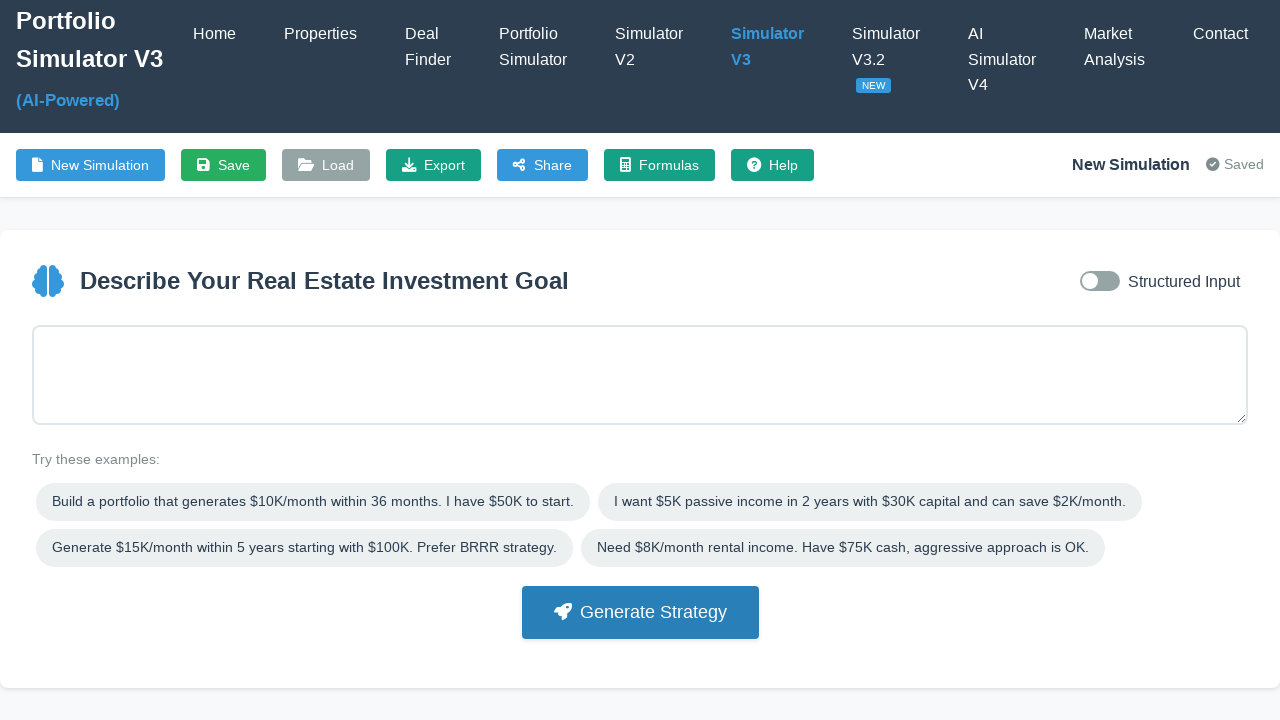

Filled goal input with test case 3: rent $1300, expenses $400 on #goalInput
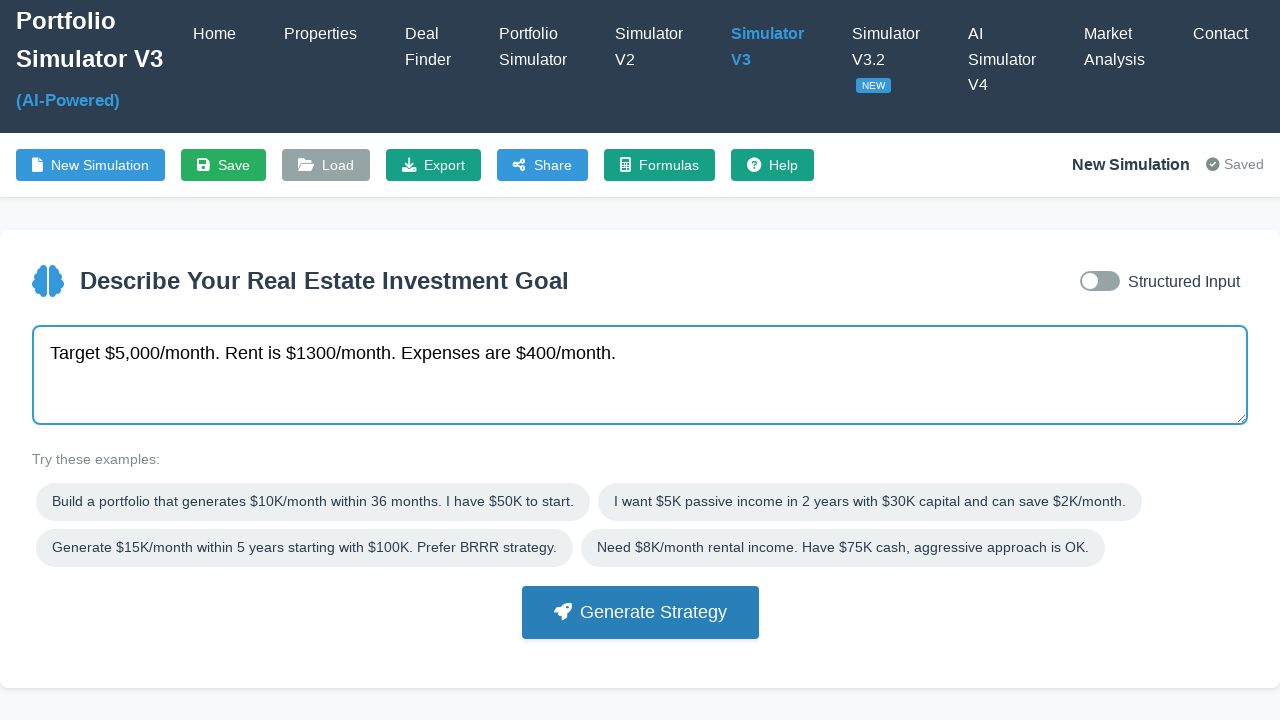

Clicked Generate Strategy button for test case 3 at (640, 612) on button:has-text("Generate Strategy")
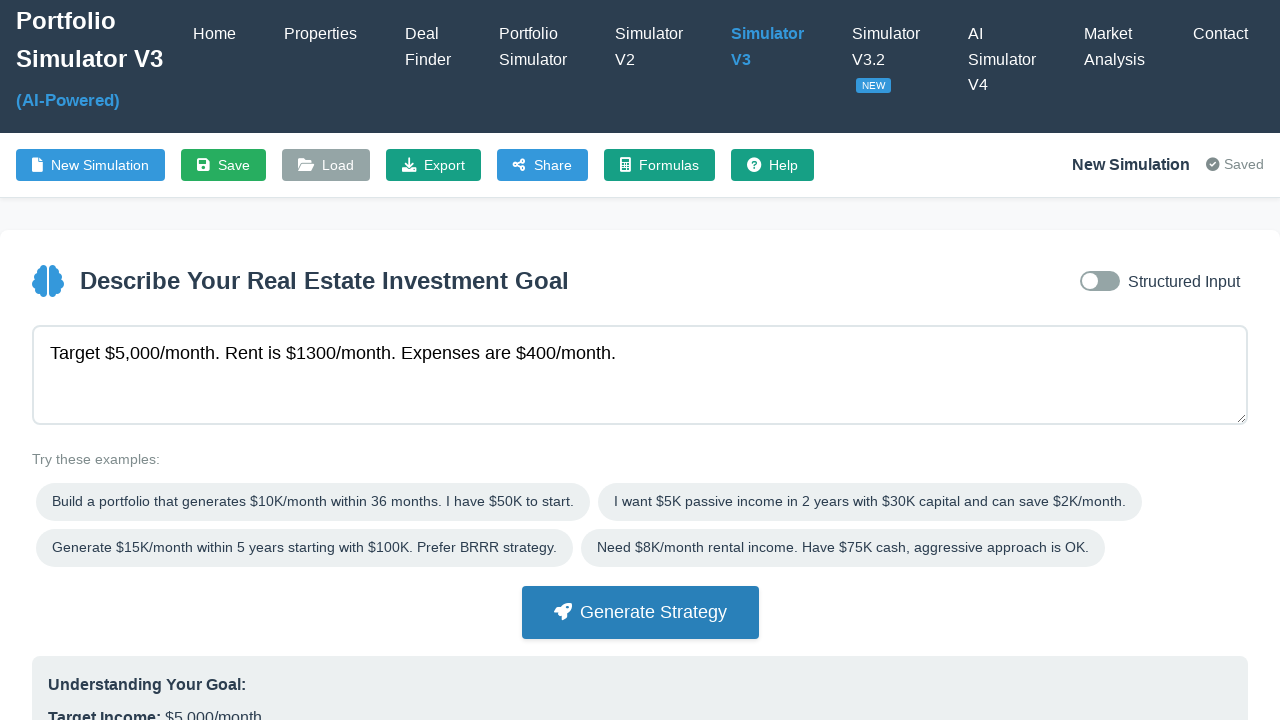

Parsed goal summary loaded for test case 3
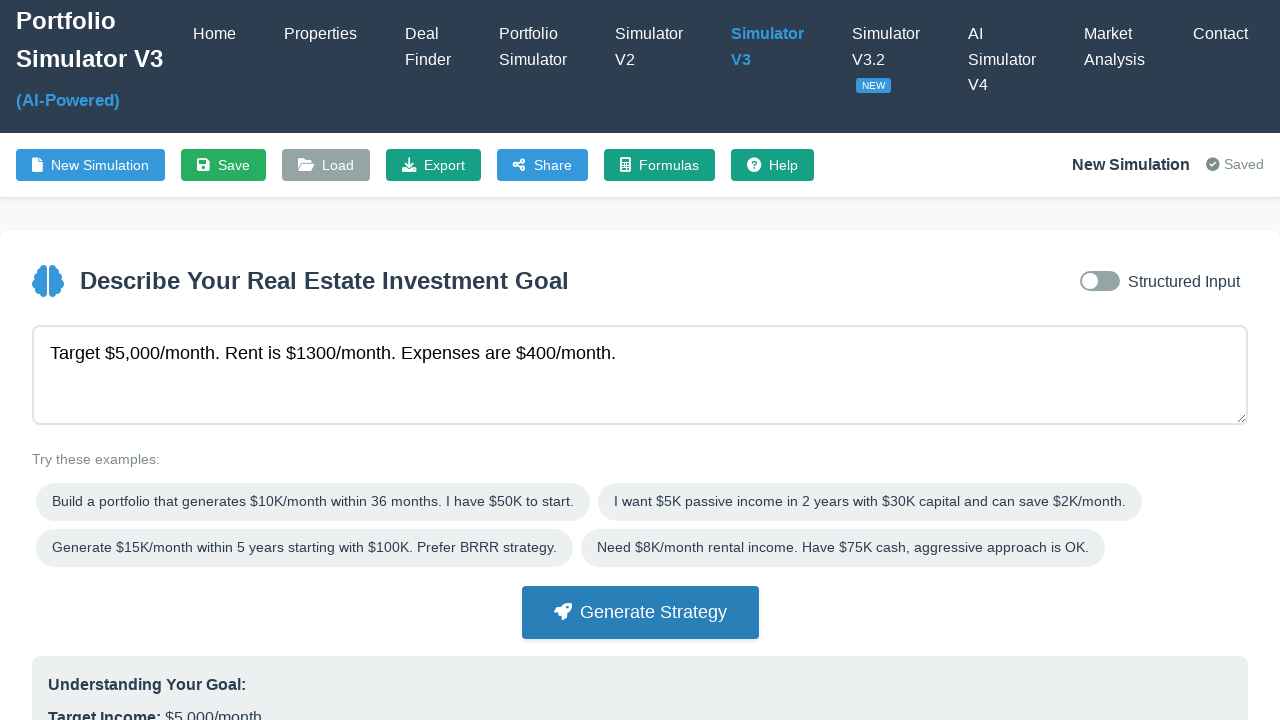

Waited 1 second for rendering
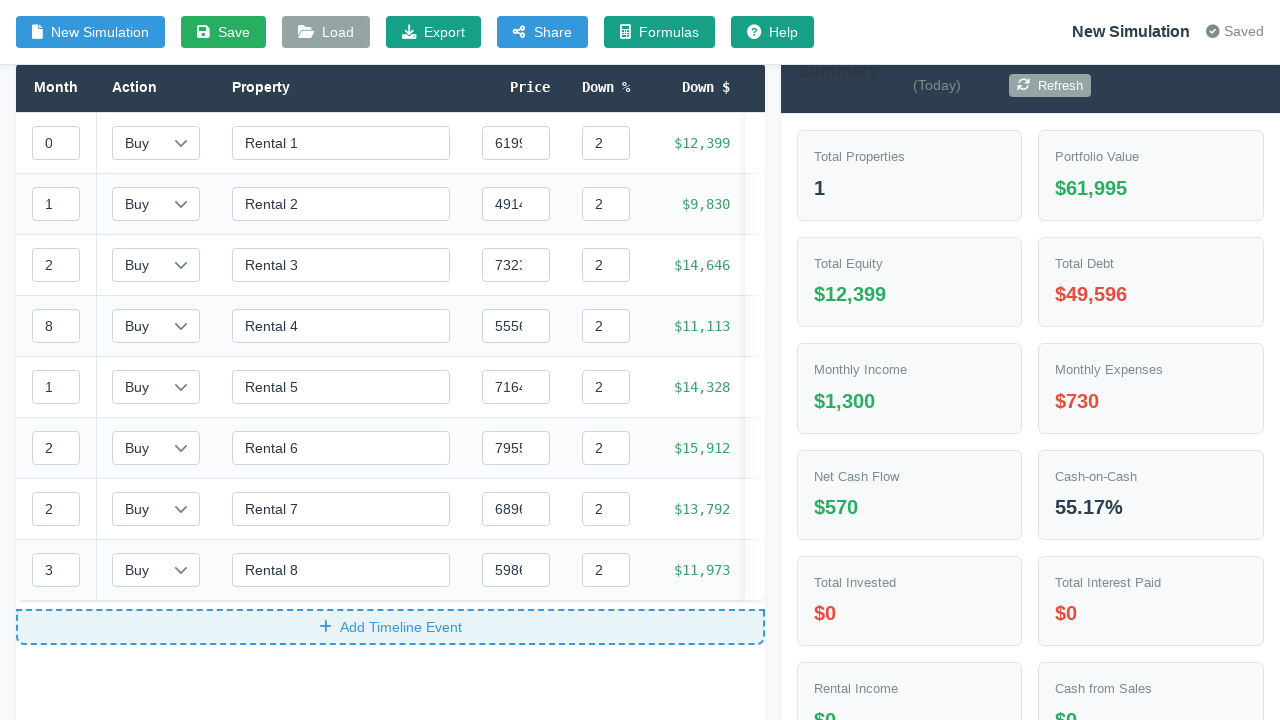

Verified test case 3: cash flow is $900/month
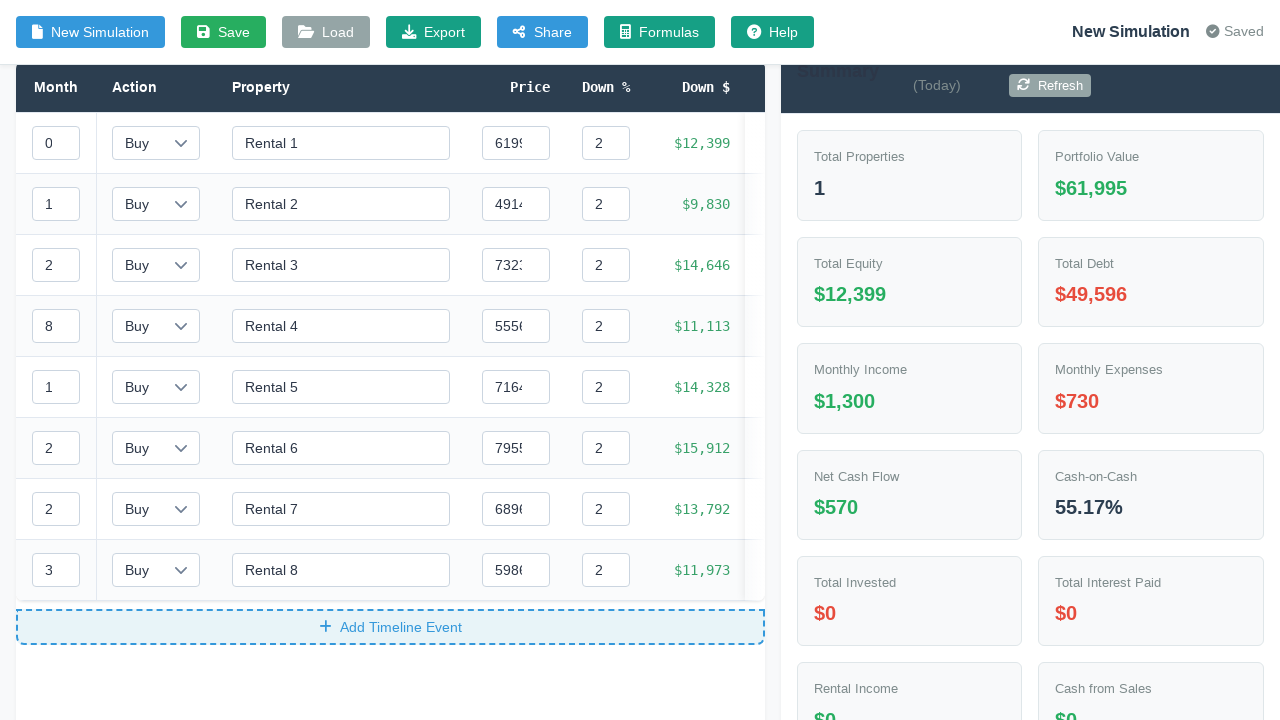

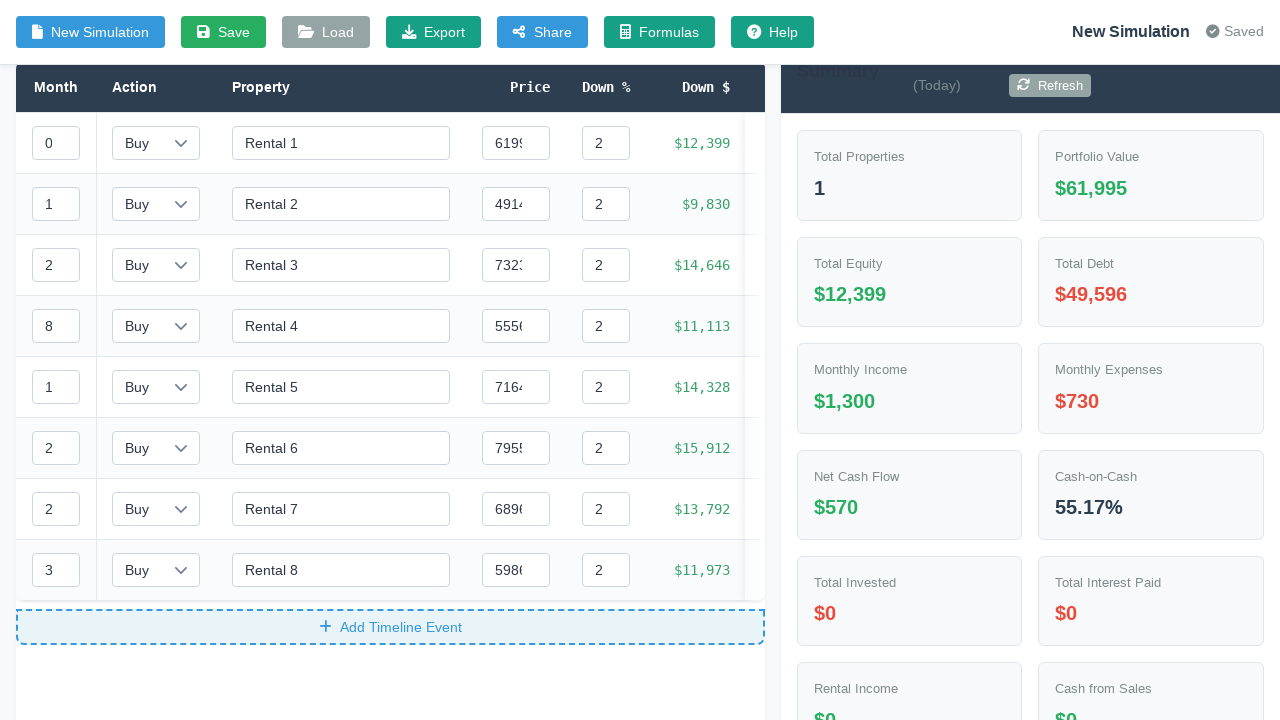